Basic test that navigates to the Rahul Shetty Academy homepage and verifies the page loads successfully.

Starting URL: https://rahulshettyacademy.com

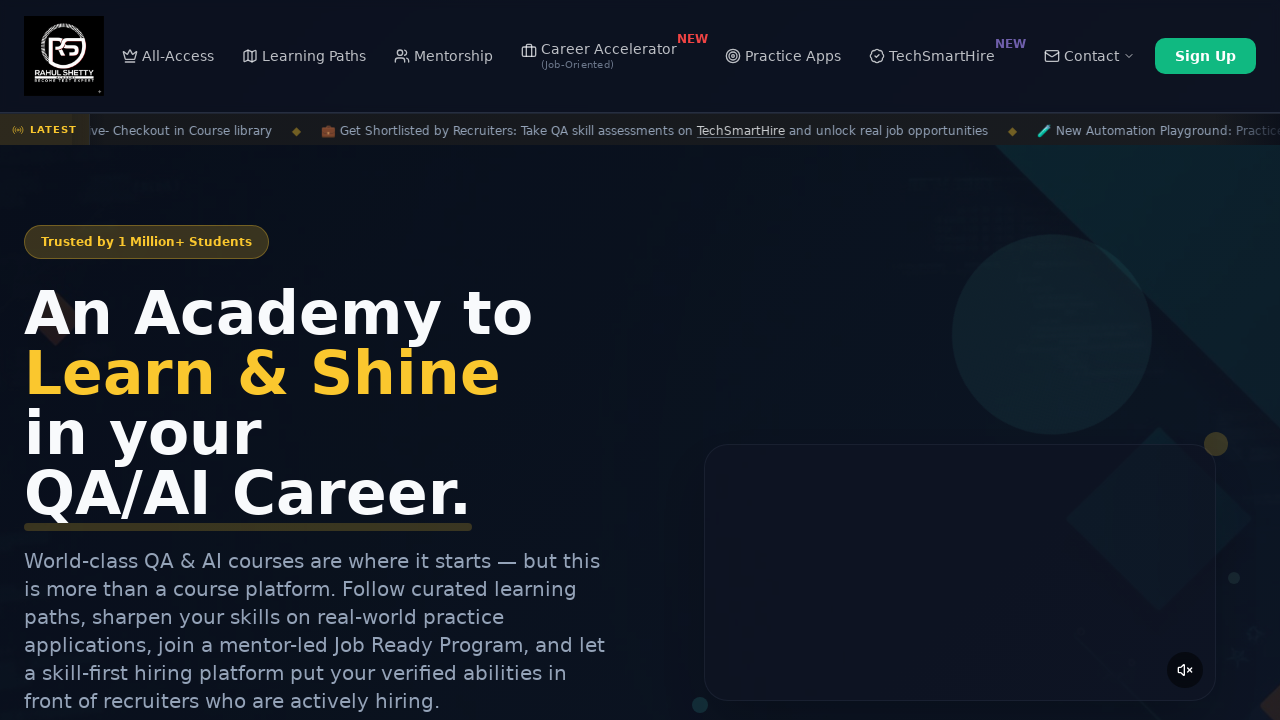

Navigated to Rahul Shetty Academy homepage
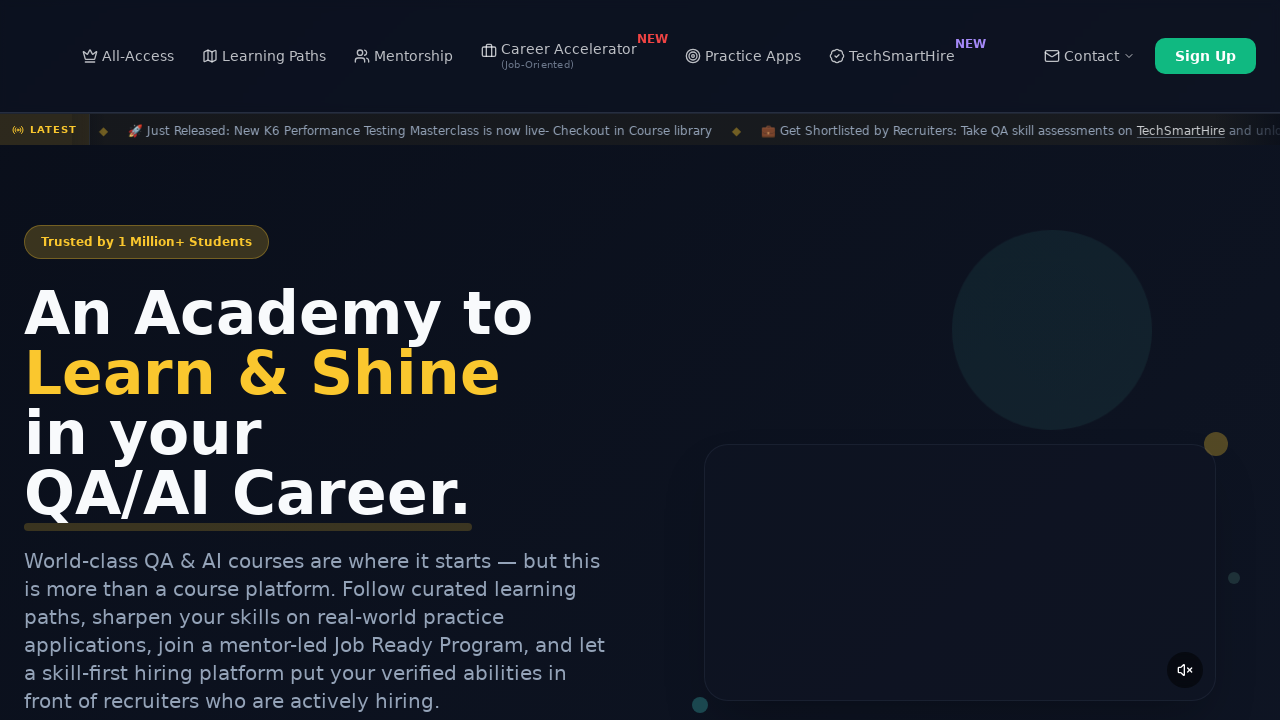

Page DOM content loaded successfully
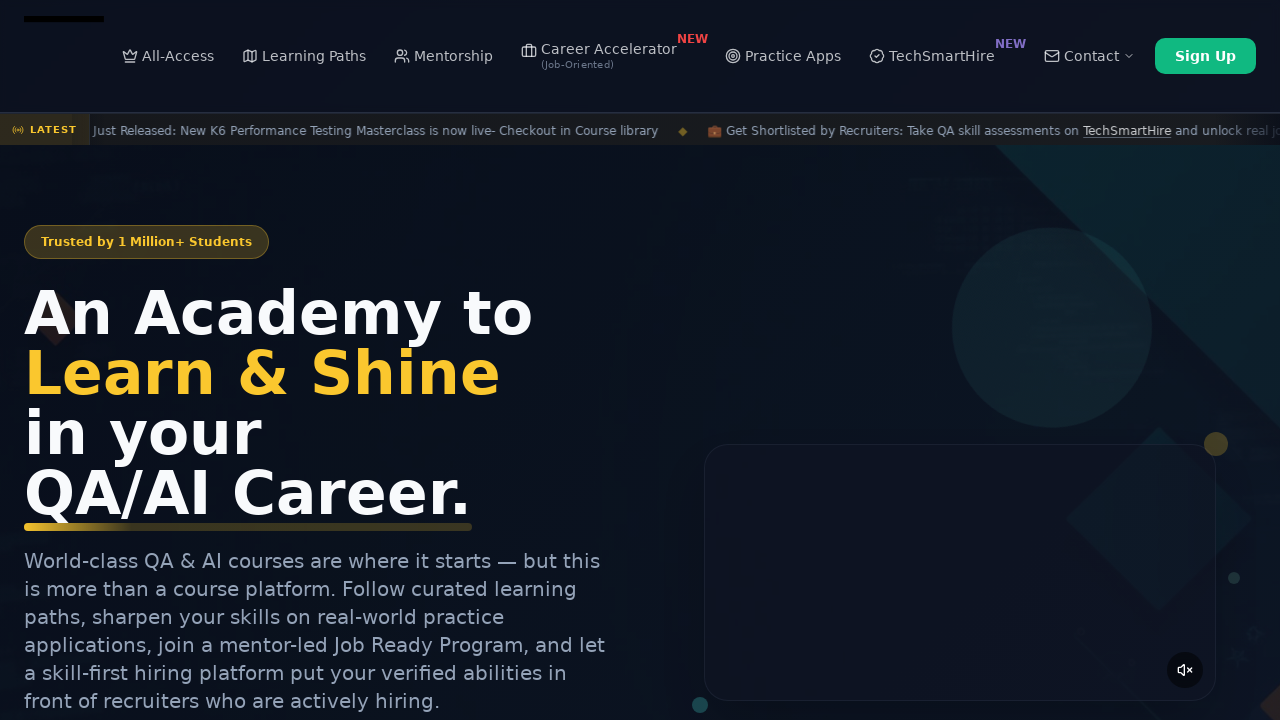

Verified page has a title - page loaded successfully
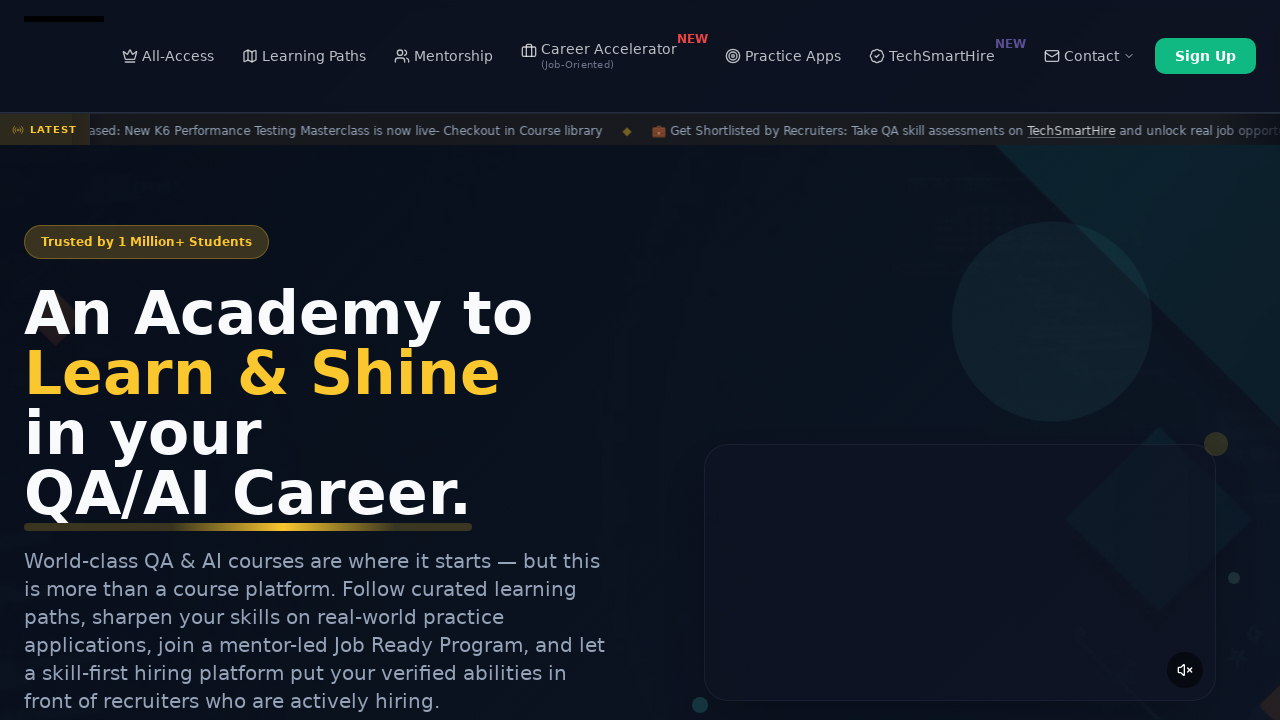

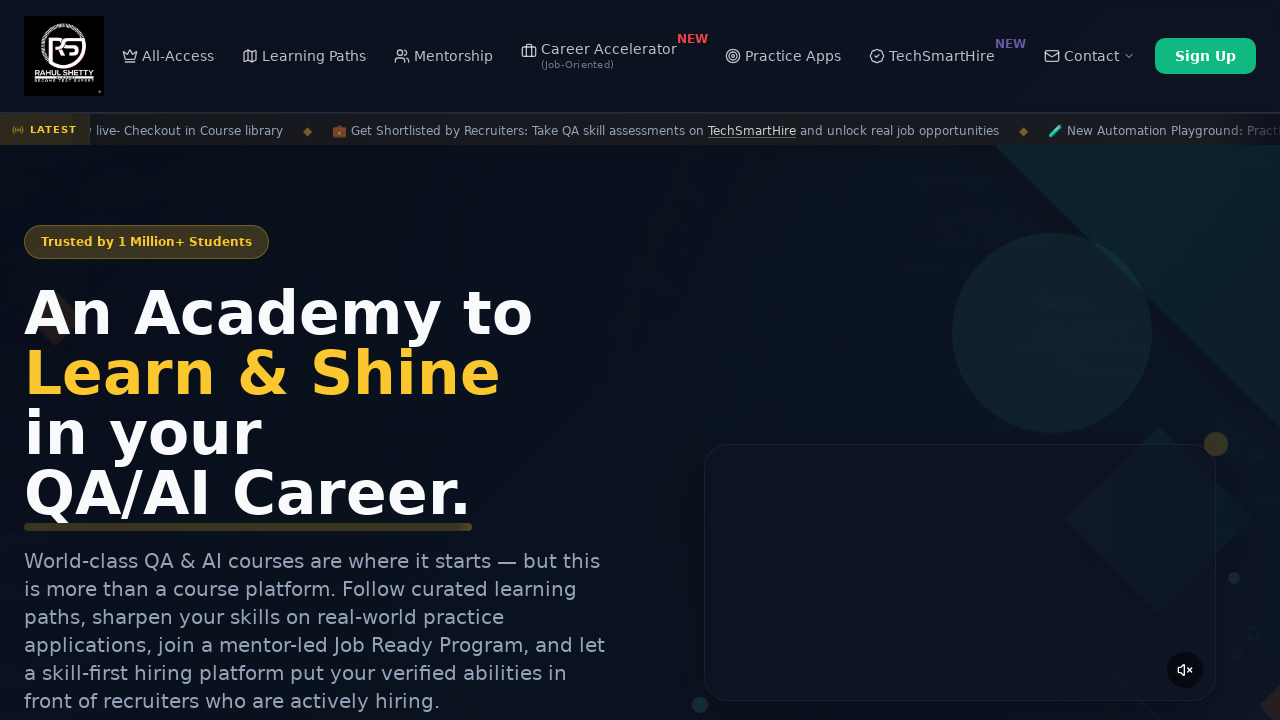